Tests autosuggestive dropdown functionality by entering text and navigating options with arrow keys

Starting URL: https://rahulshettyacademy.com/dropdownsPractise/

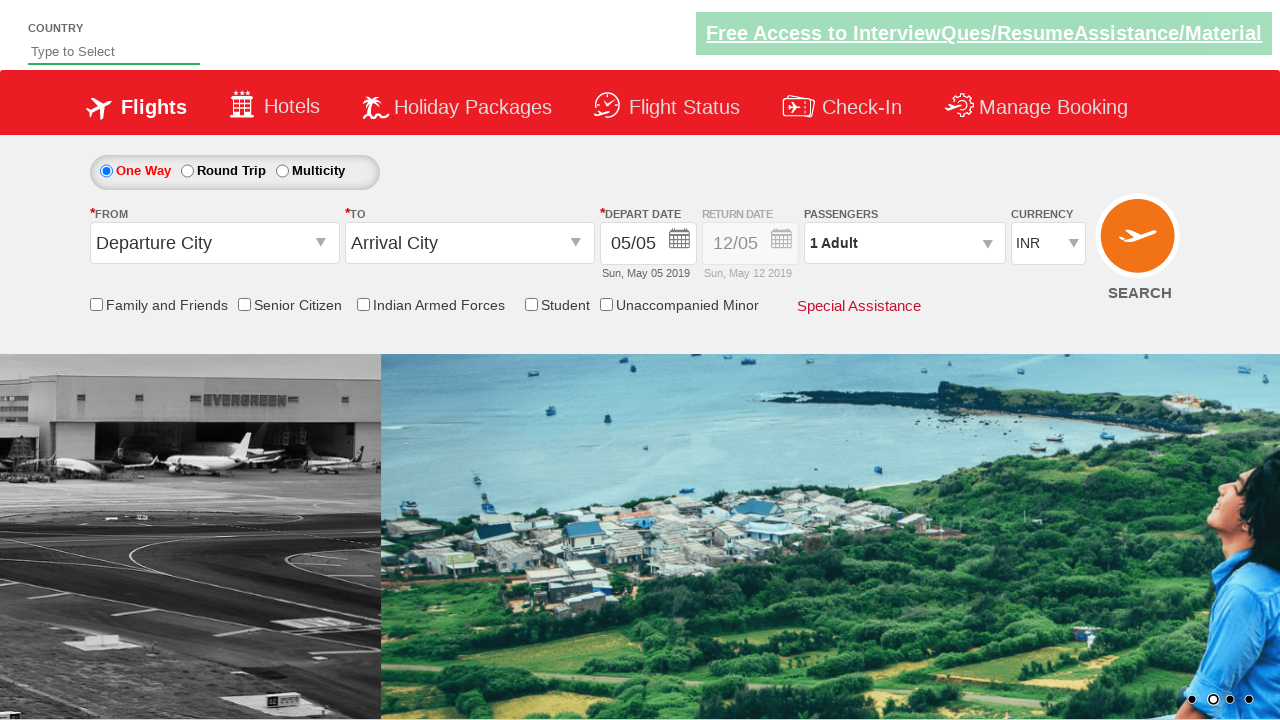

Clicked on autosuggest input field at (114, 52) on input#autosuggest
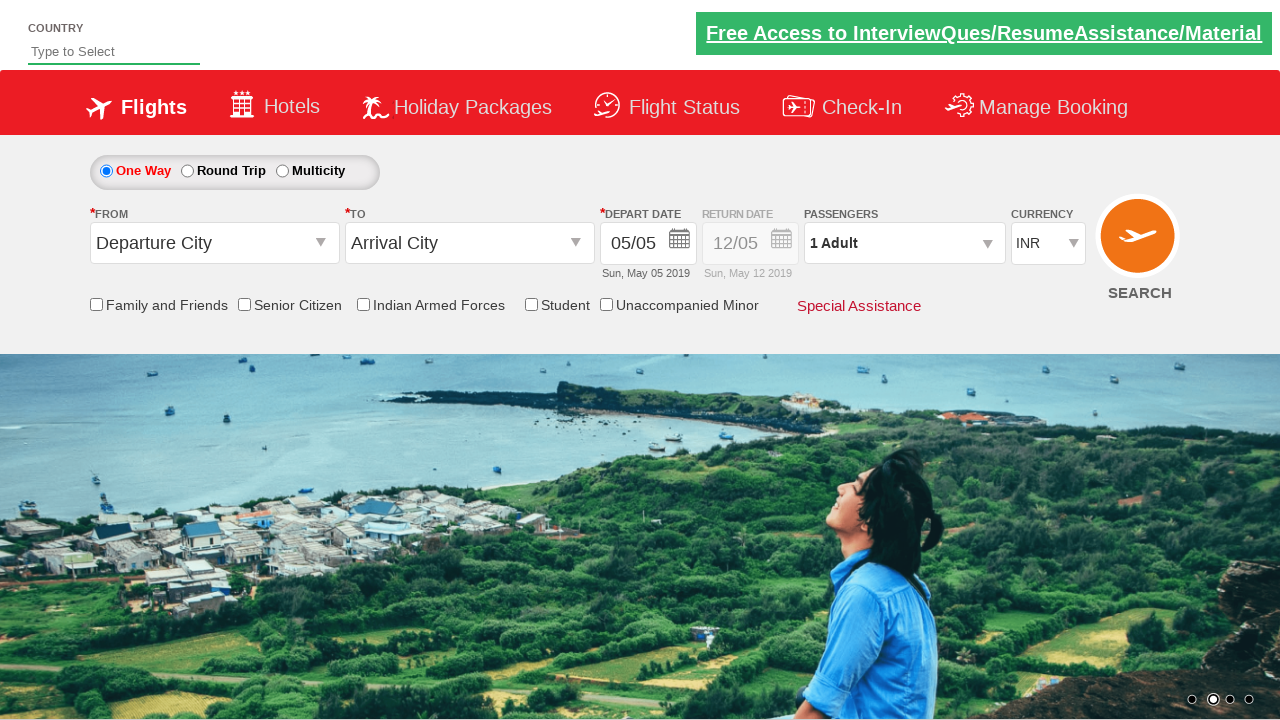

Filled autosuggest input with 'ind' to trigger dropdown suggestions on input#autosuggest
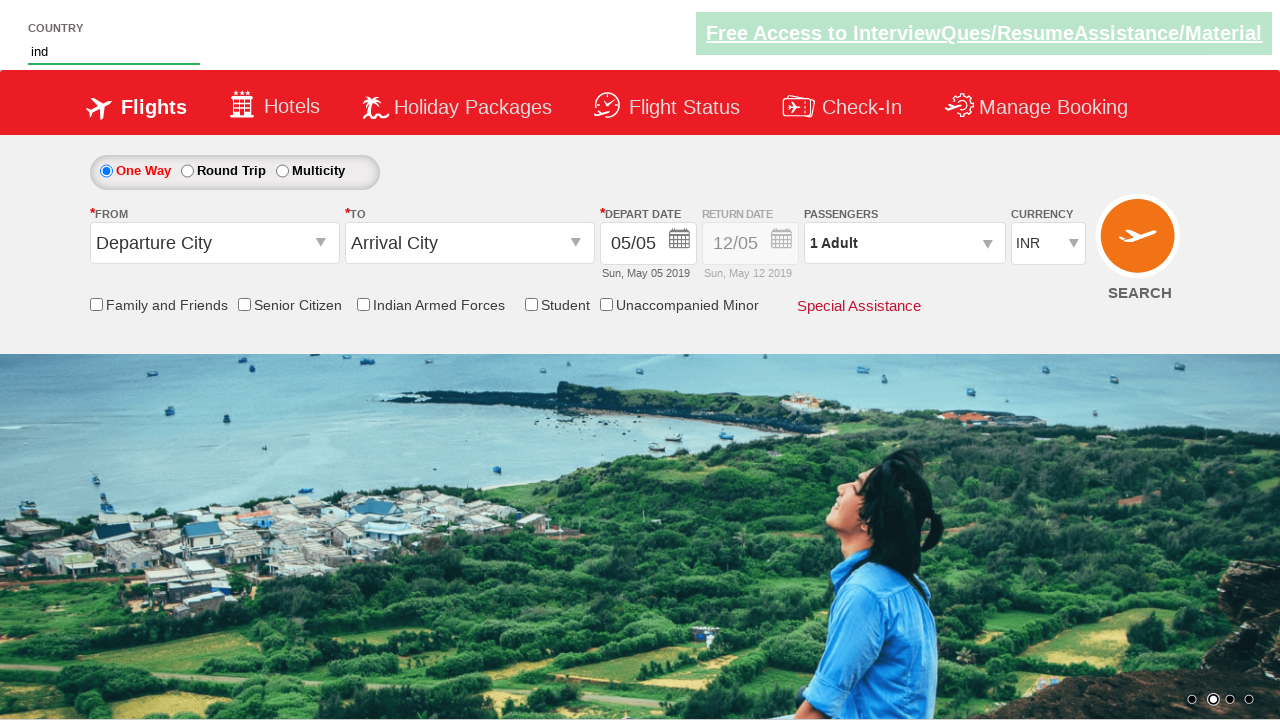

Waited for dropdown suggestions to appear
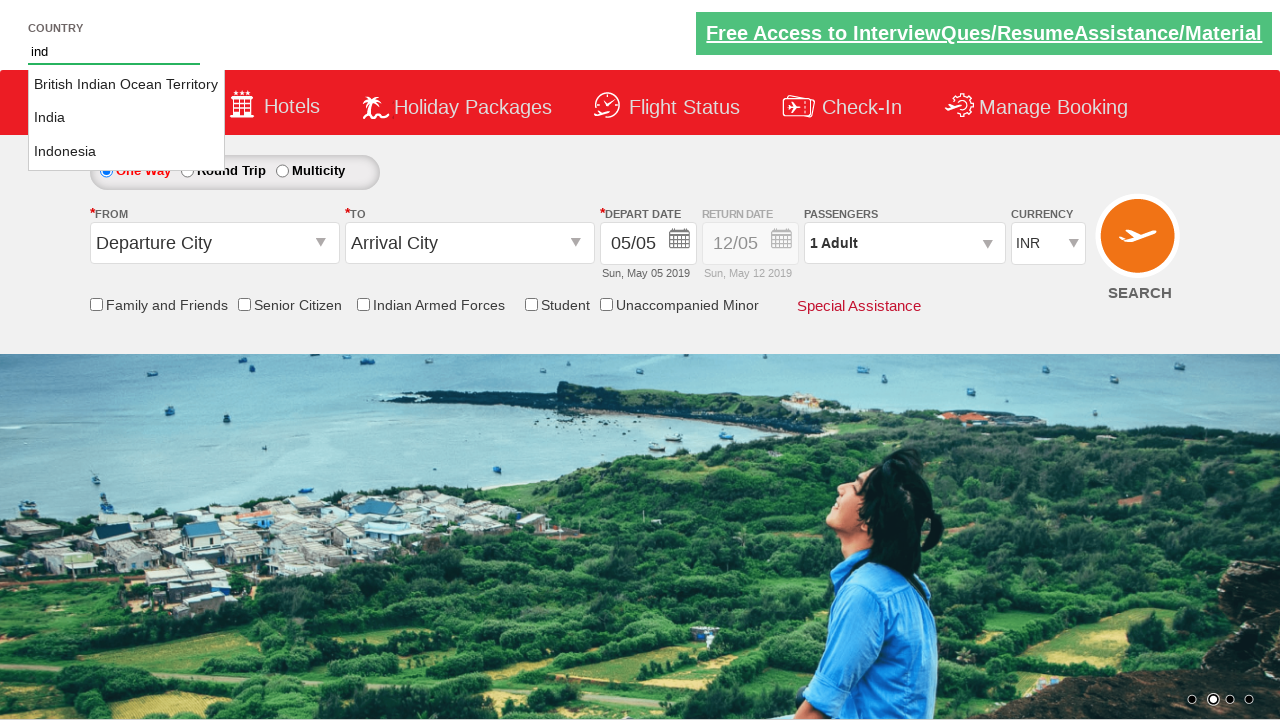

Pressed ArrowDown to navigate to first suggestion option
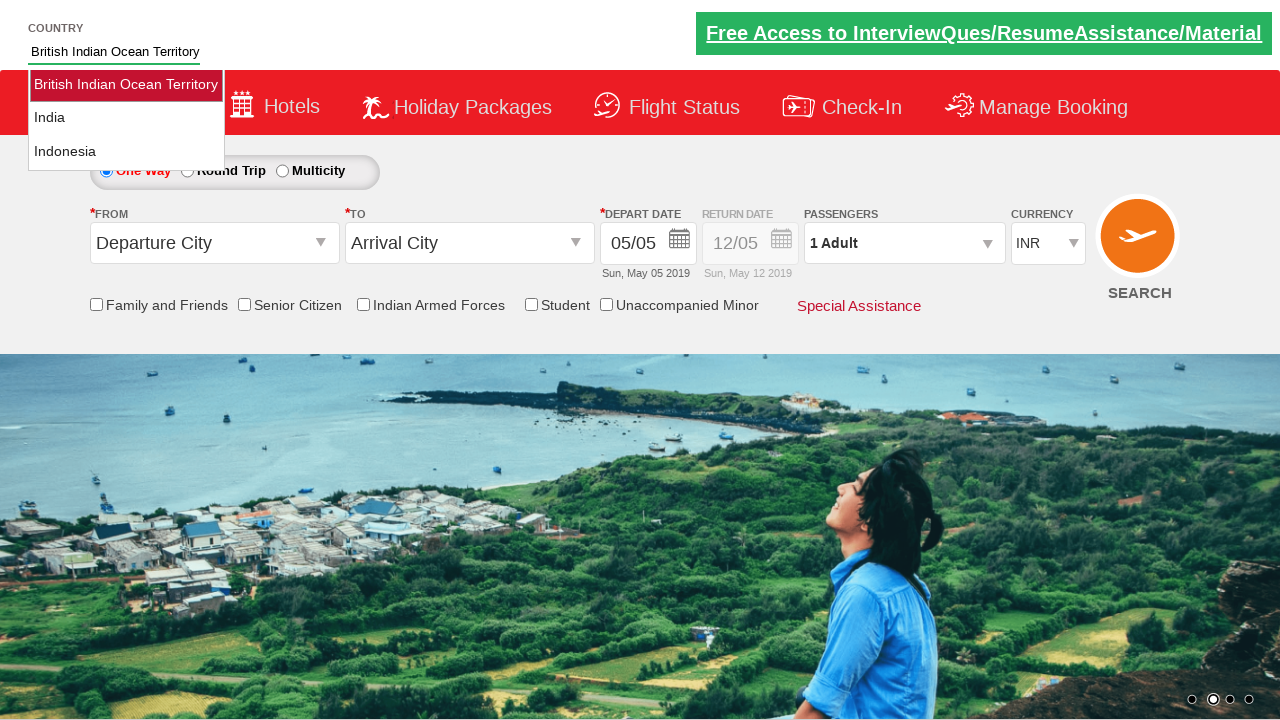

Waited for UI to respond to arrow key navigation
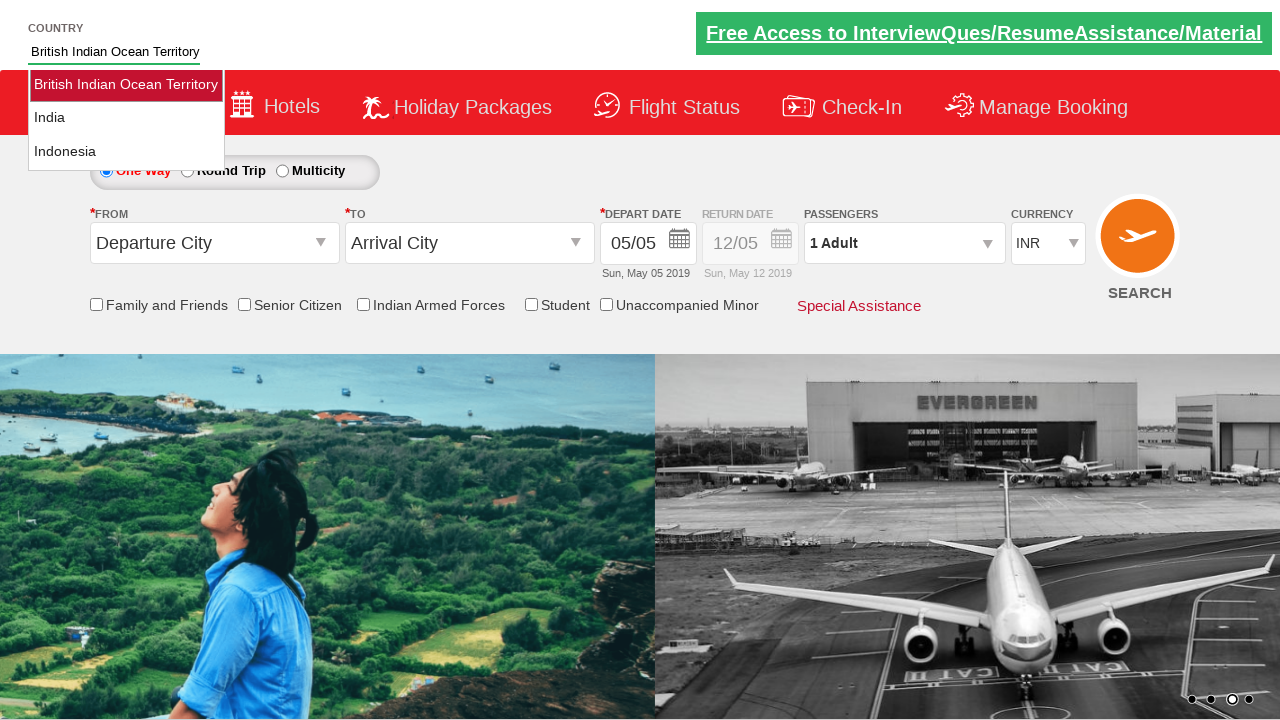

Pressed ArrowDown again to navigate to second suggestion option
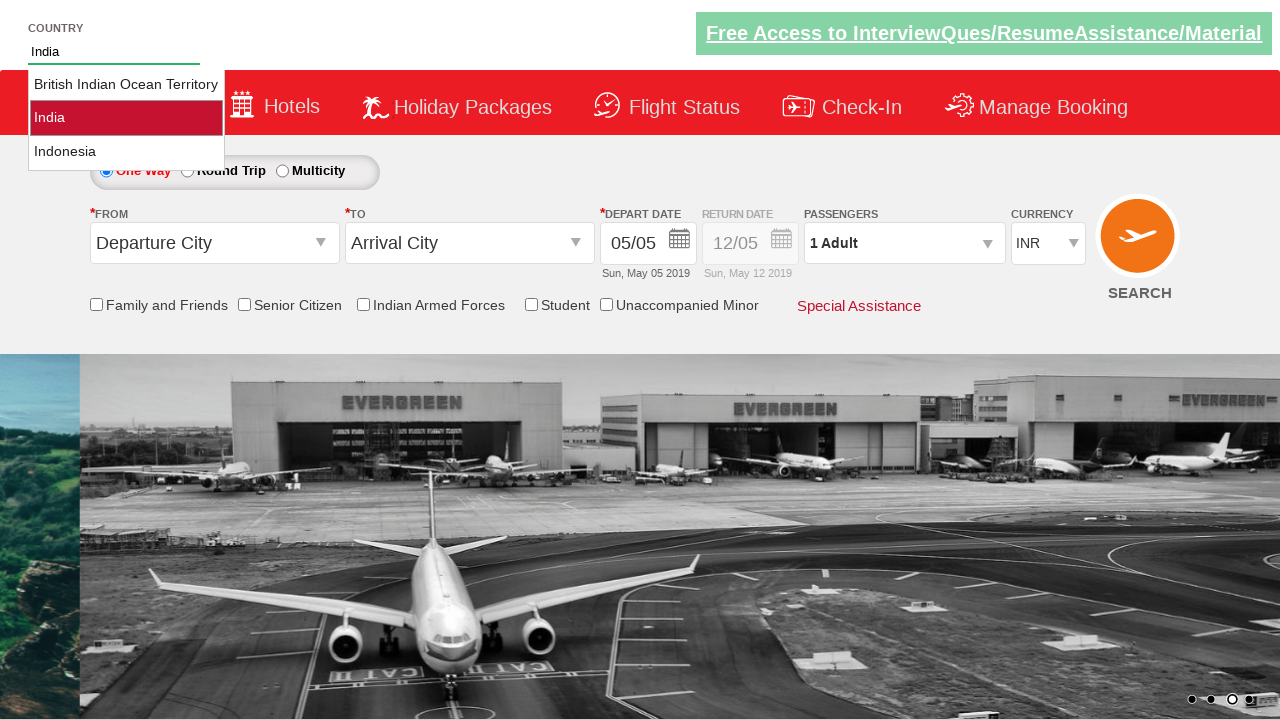

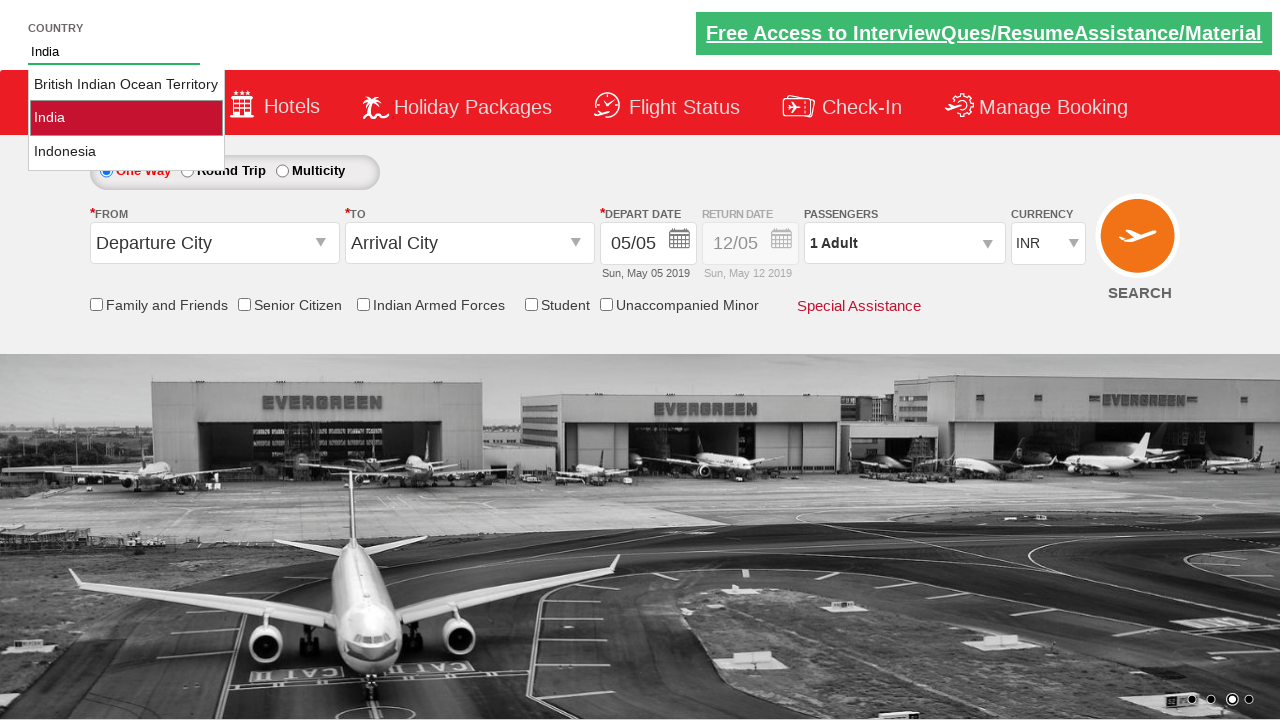